Demonstrates various scrolling operations on a webpage including vertical scrolling up/down, scrolling to bottom/top of page, and scrolling a specific element into view.

Starting URL: https://rahulshettyacademy.com/seleniumPractise/#/

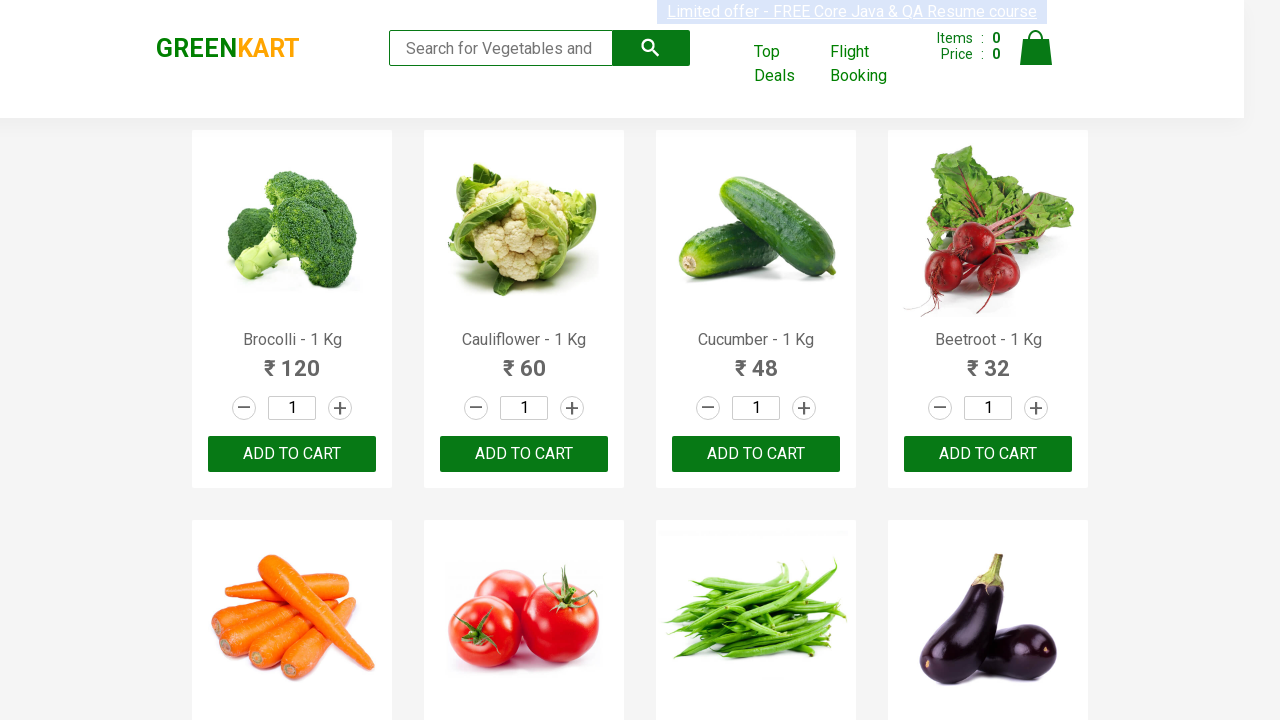

Waited for page to load (networkidle)
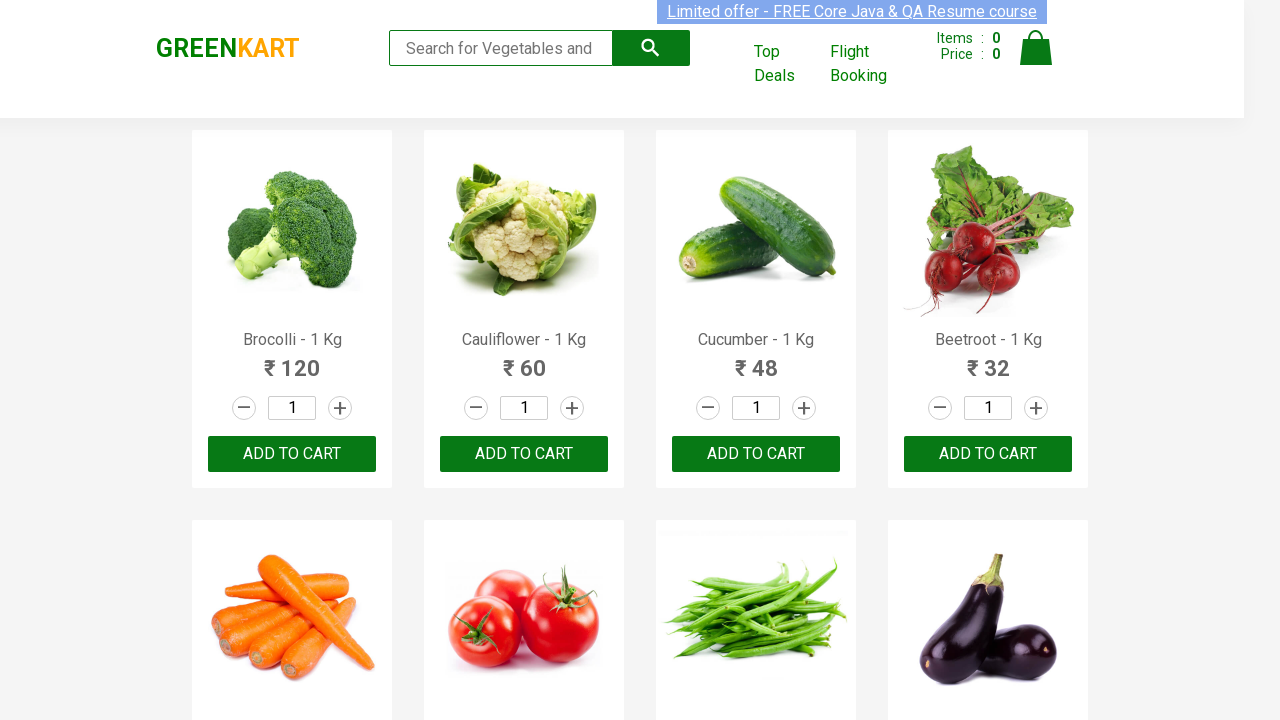

Scrolled down vertically by 1000 pixels
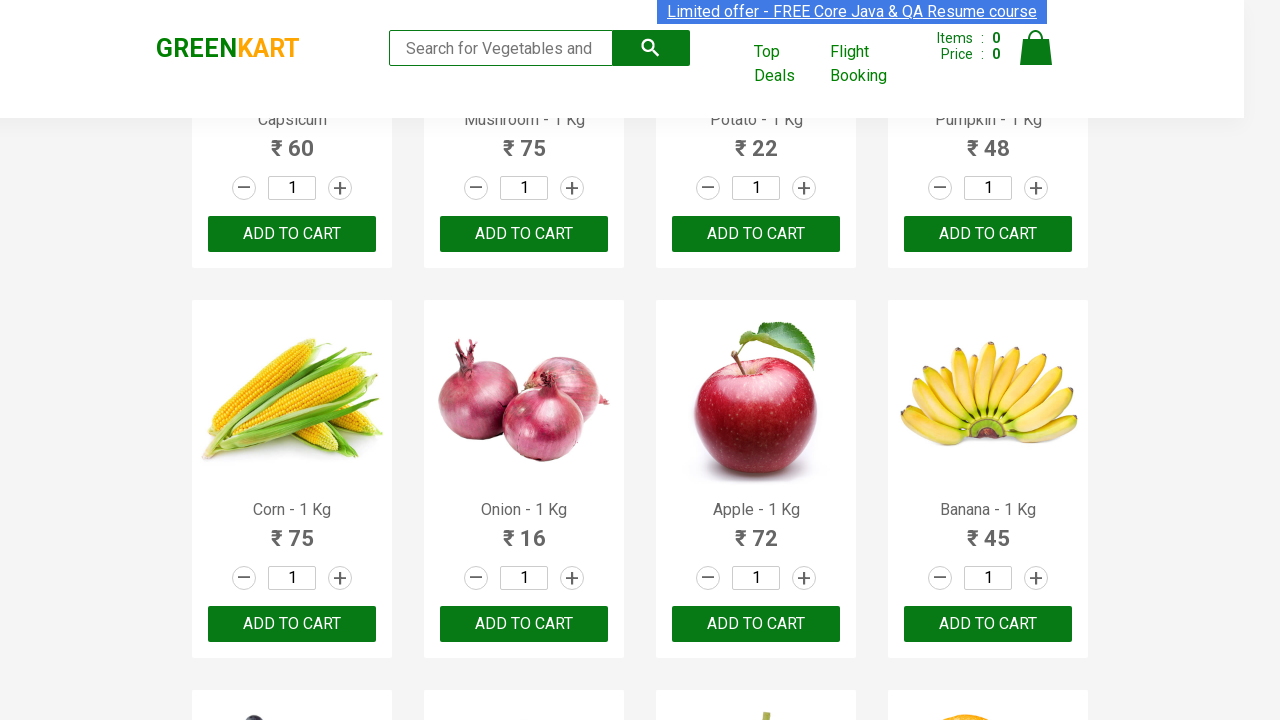

Waited 2 seconds to observe the scroll
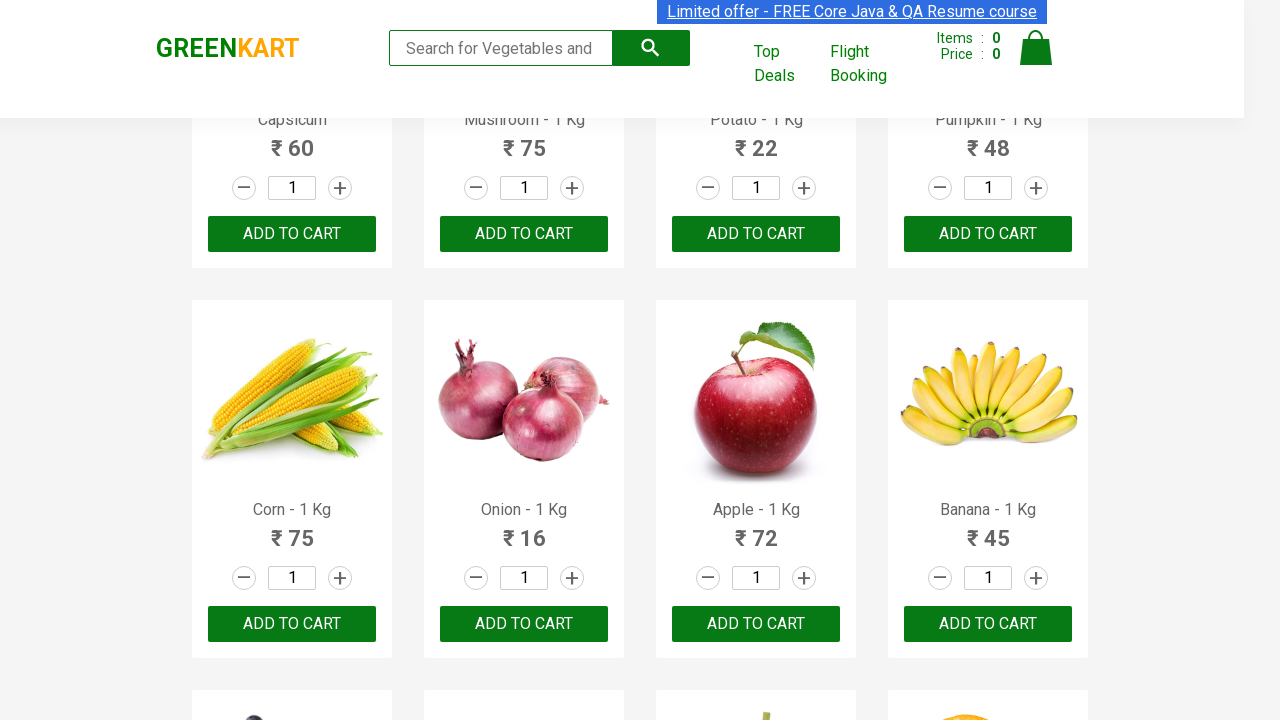

Scrolled up vertically to position 500 pixels
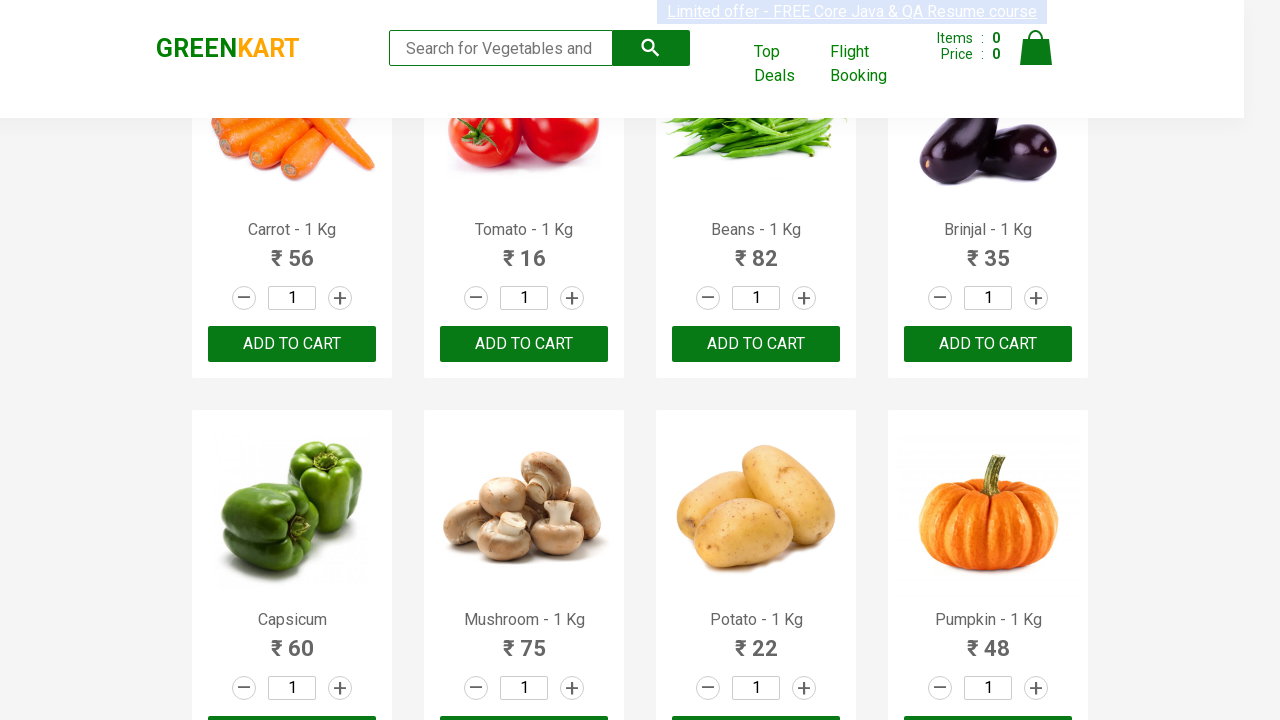

Retrieved webpage title: GreenKart - veg and fruits kart
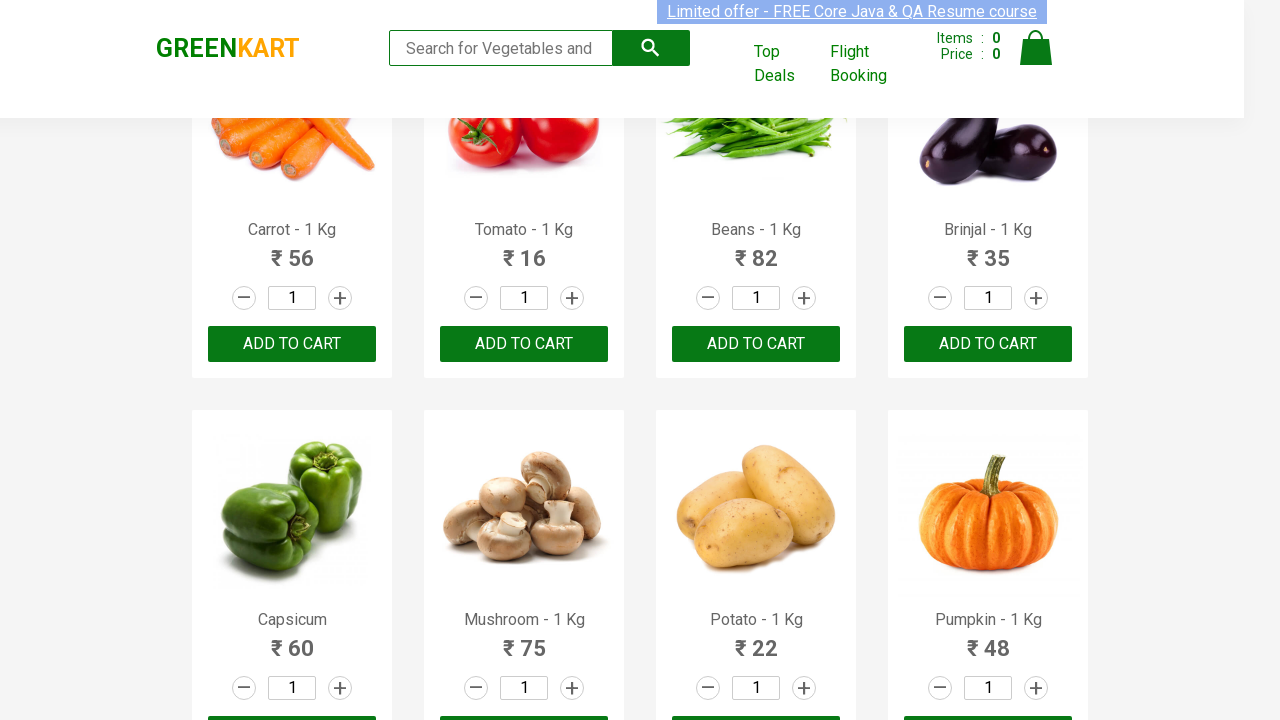

Scrolled down to the bottom of the webpage
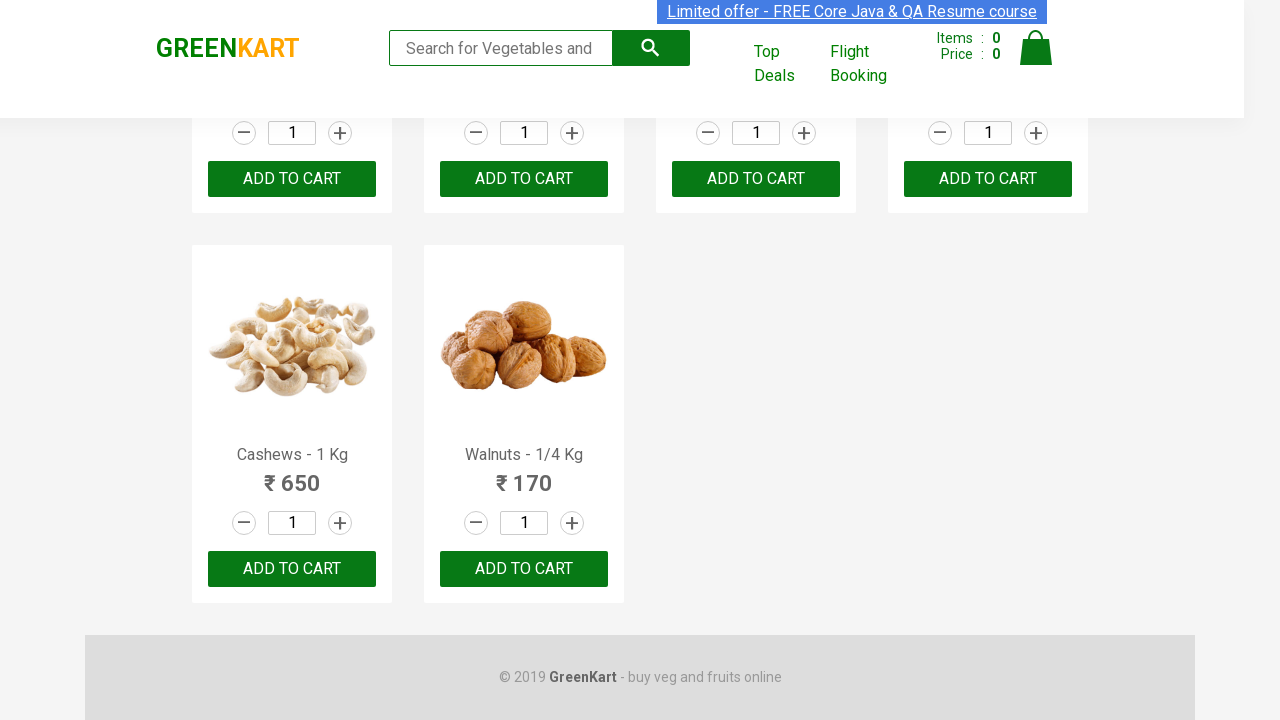

Waited 2 seconds to observe the scroll to bottom
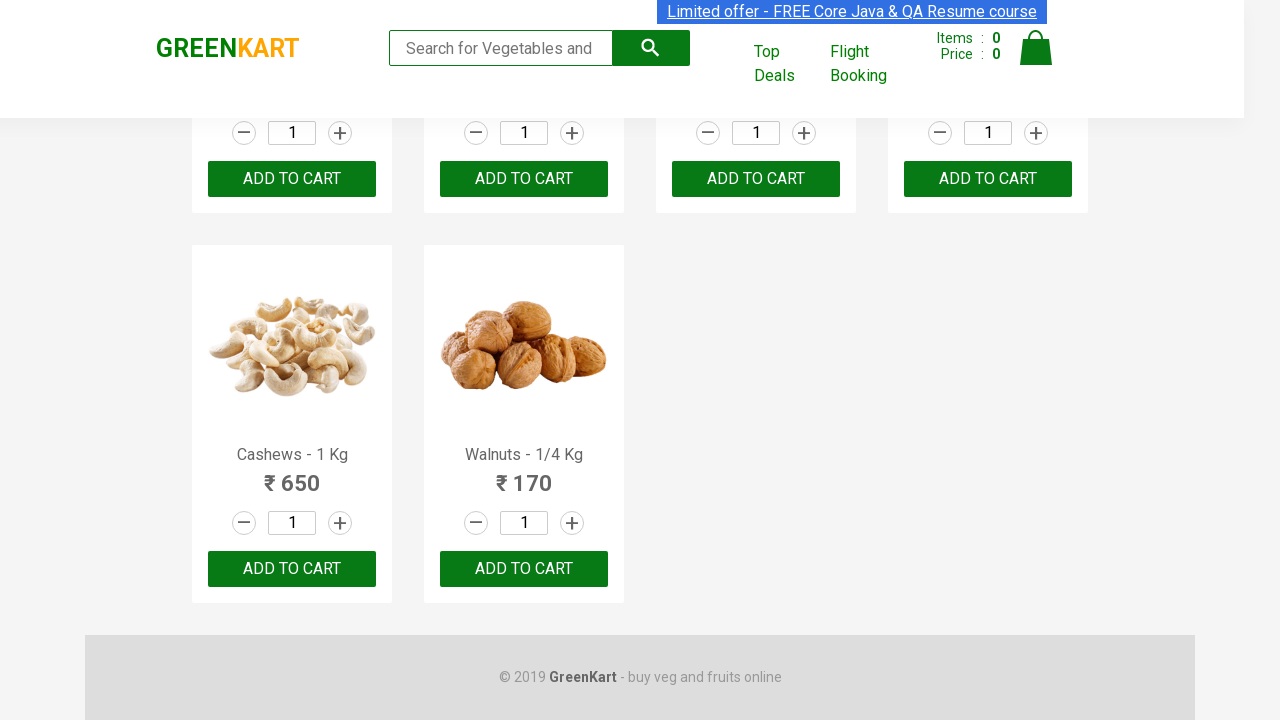

Scrolled back to the top of the page
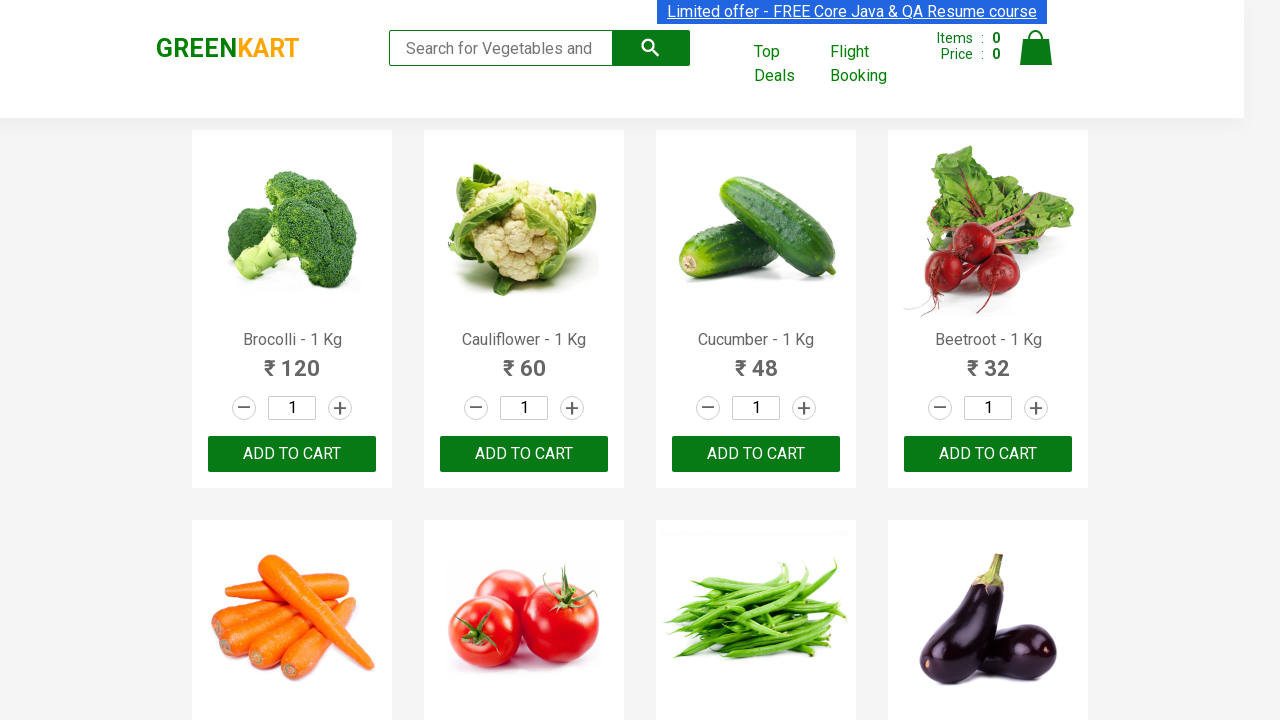

Waited 2 seconds to observe the scroll to top
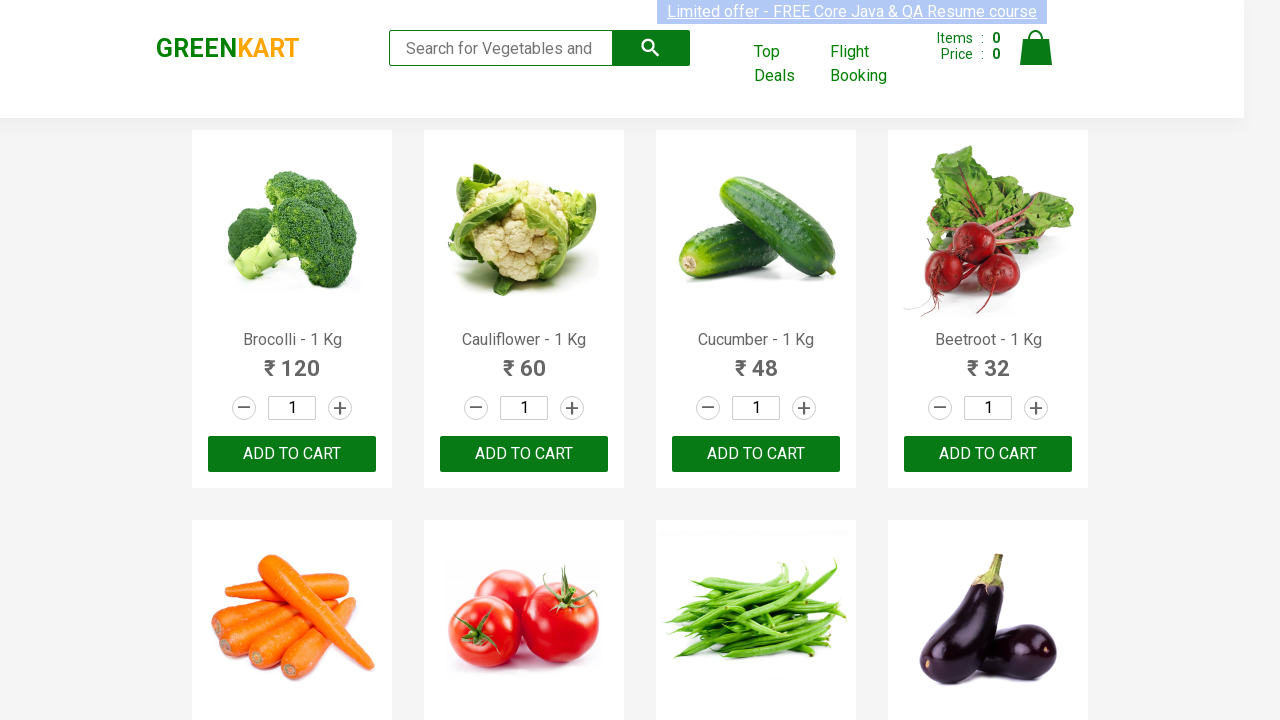

Located GreenKart footer text element
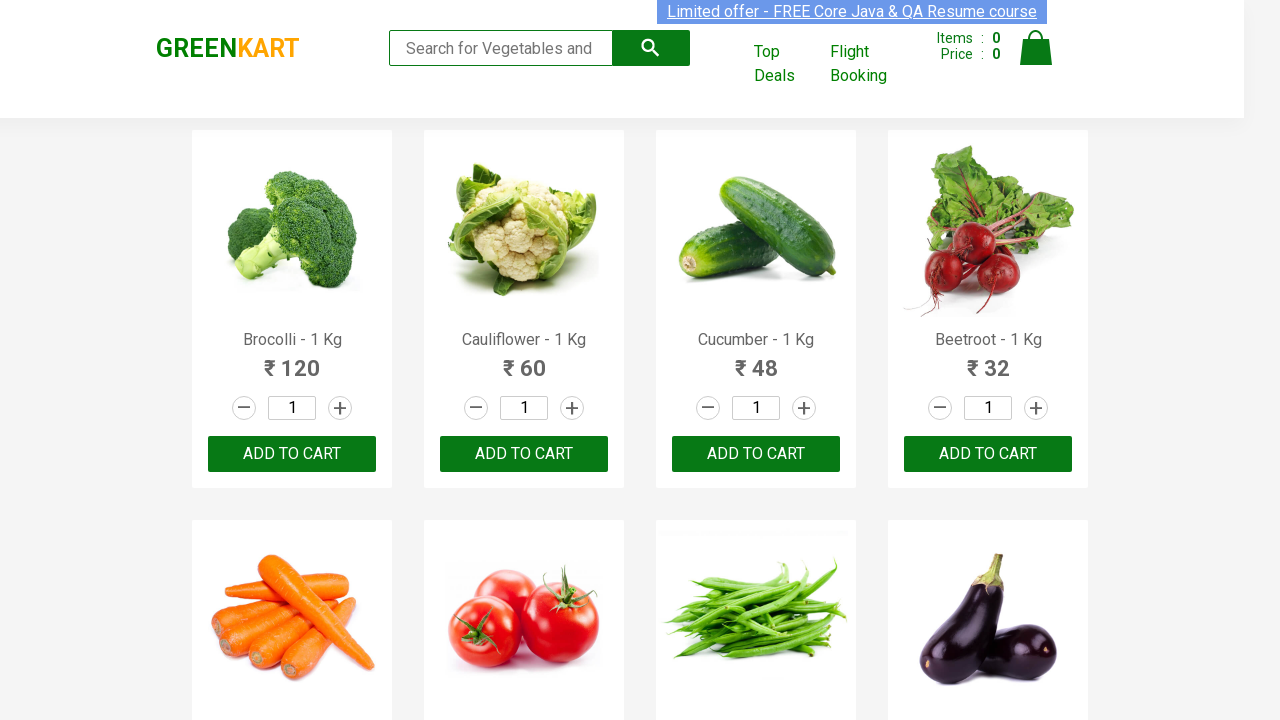

Scrolled GreenKart footer text element into view
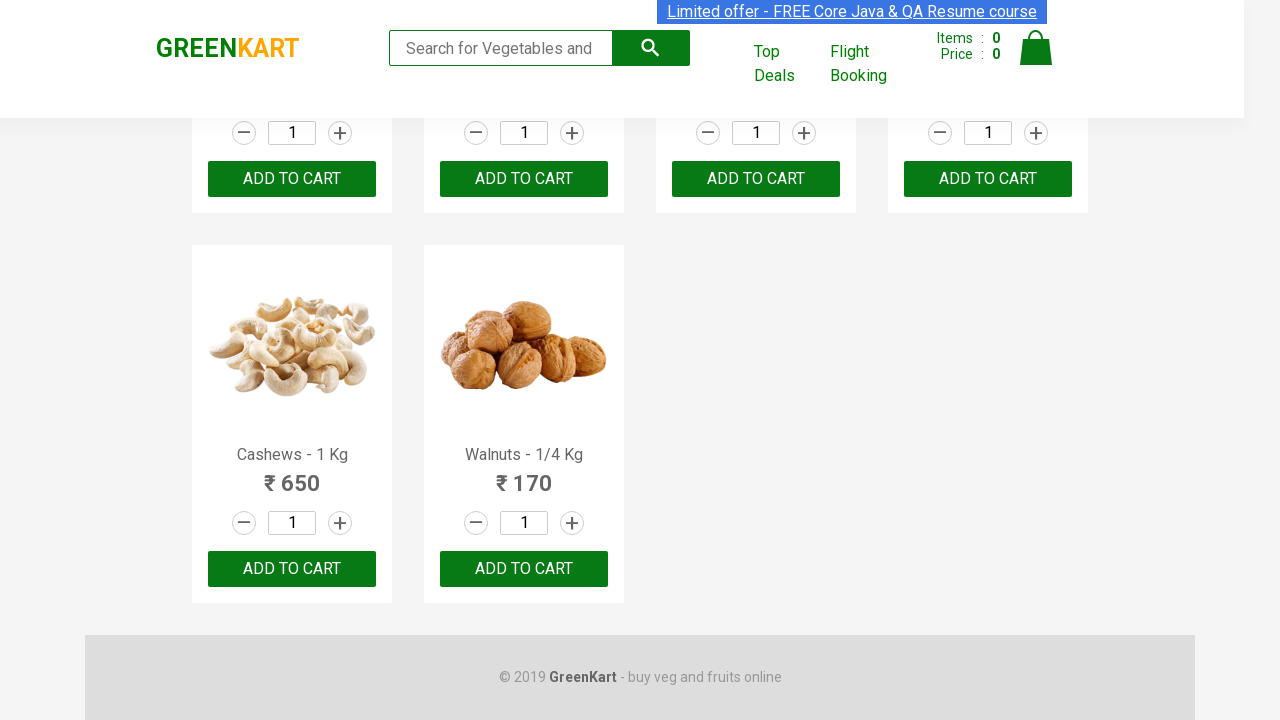

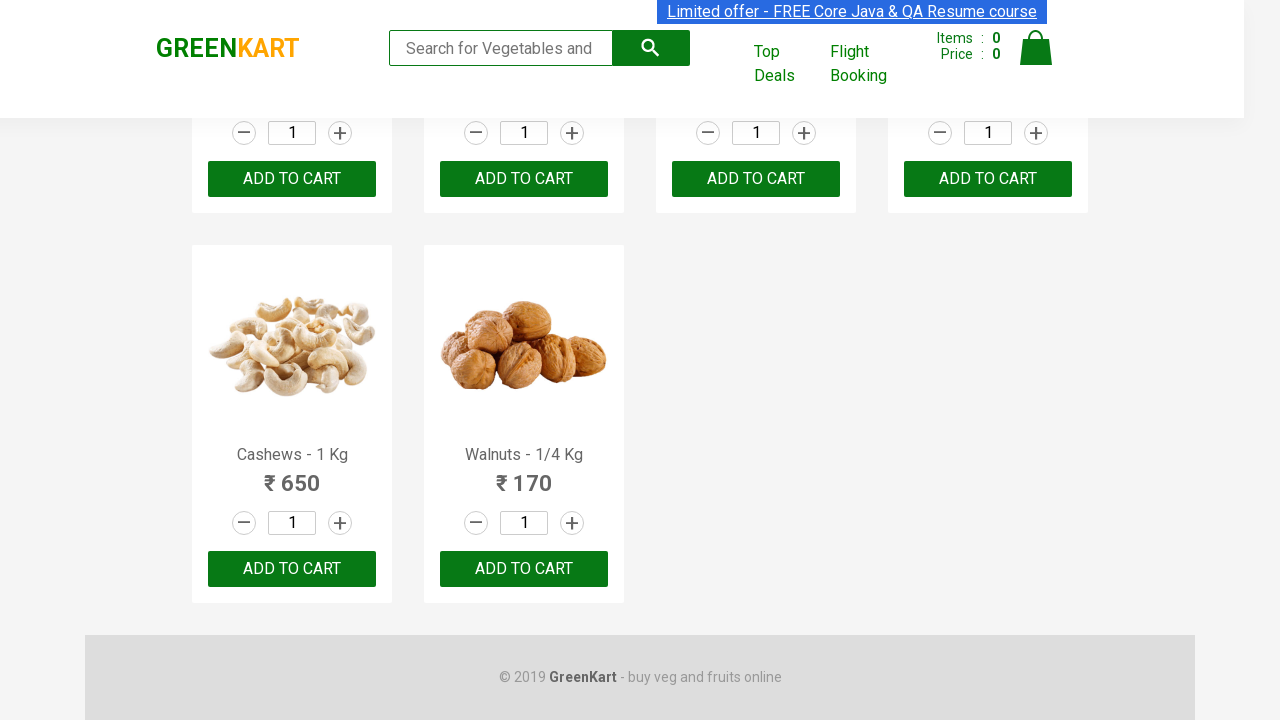